Tests multiple window handling by clicking a "New Window" button and waiting for the popup window to load

Starting URL: https://demoqa.com/browser-windows

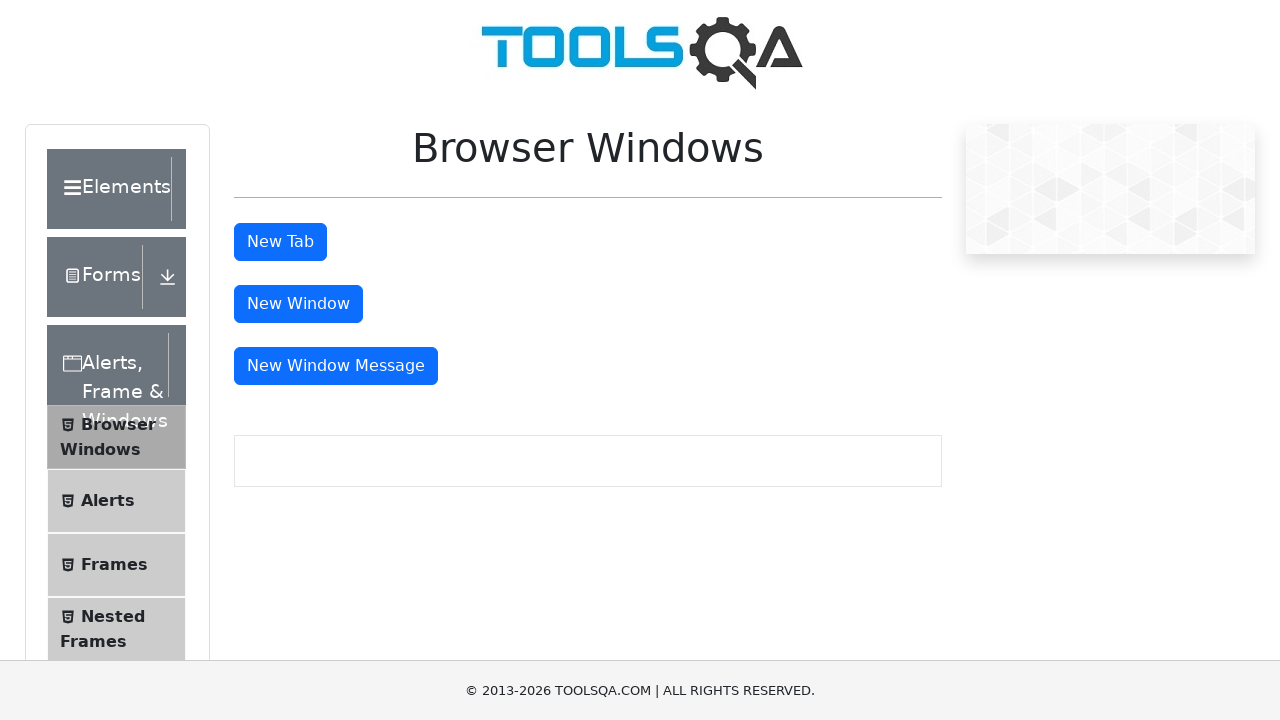

Clicked 'New Window' button to open popup at (298, 304) on internal:text="New Window"i >> nth=0
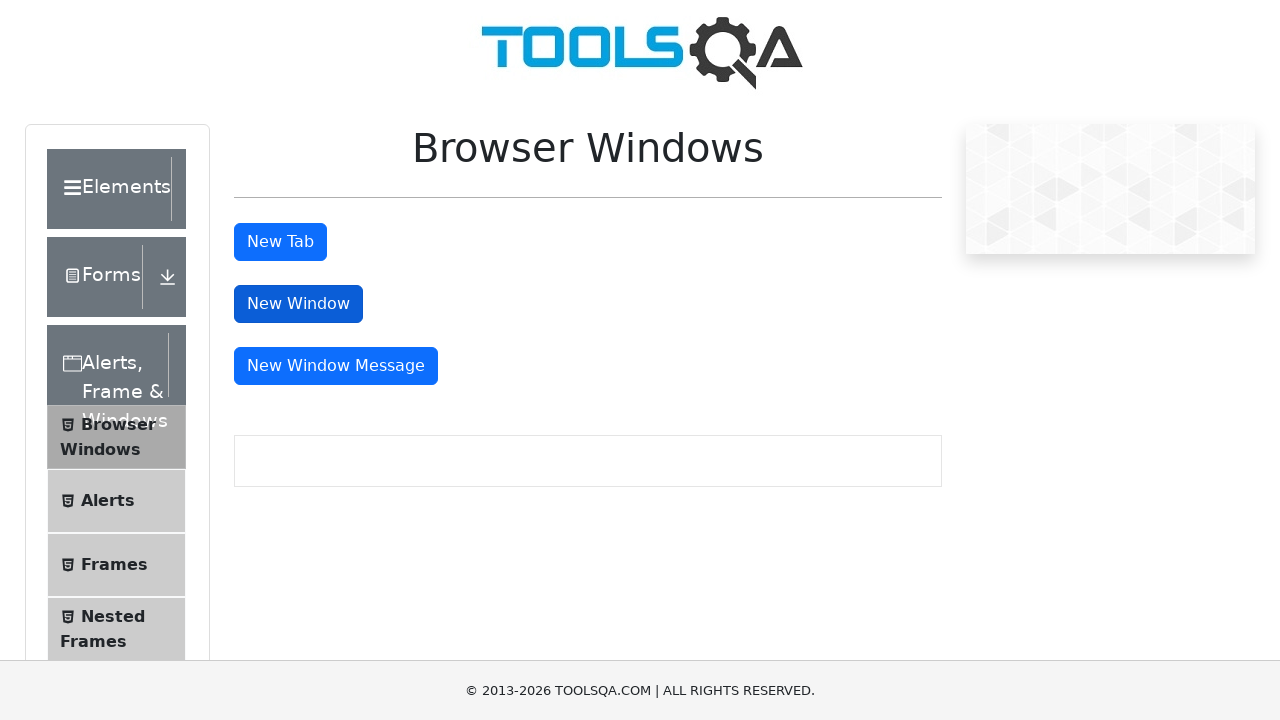

Popup window opened and captured
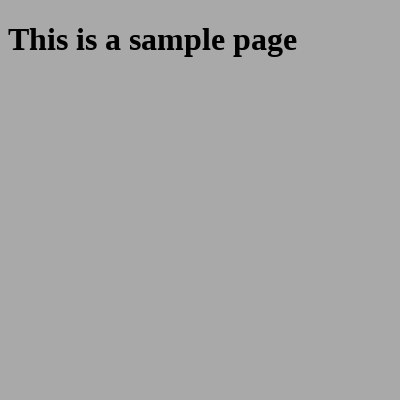

Popup page fully loaded
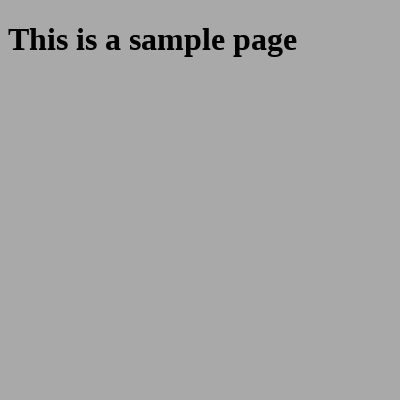

Retrieved popup window title: ''
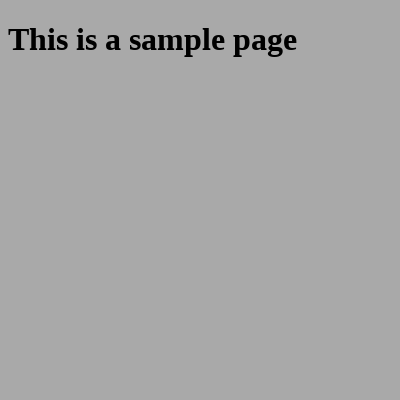

Closed the popup window
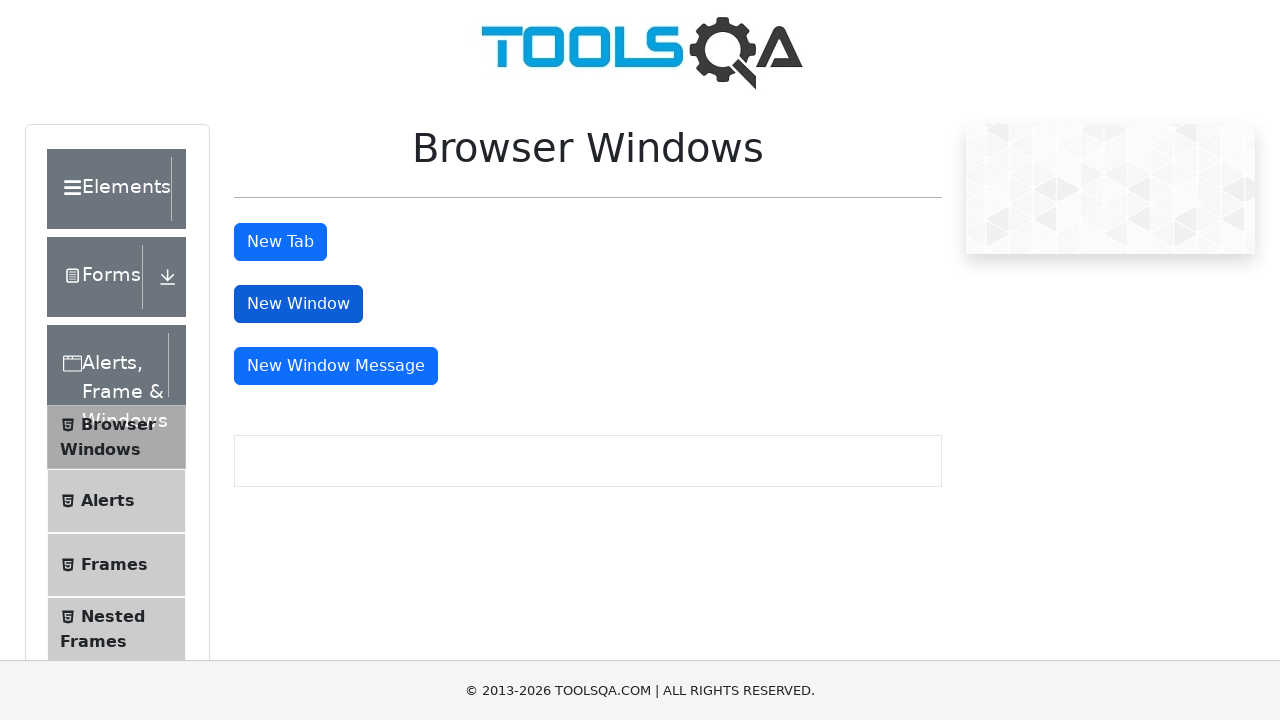

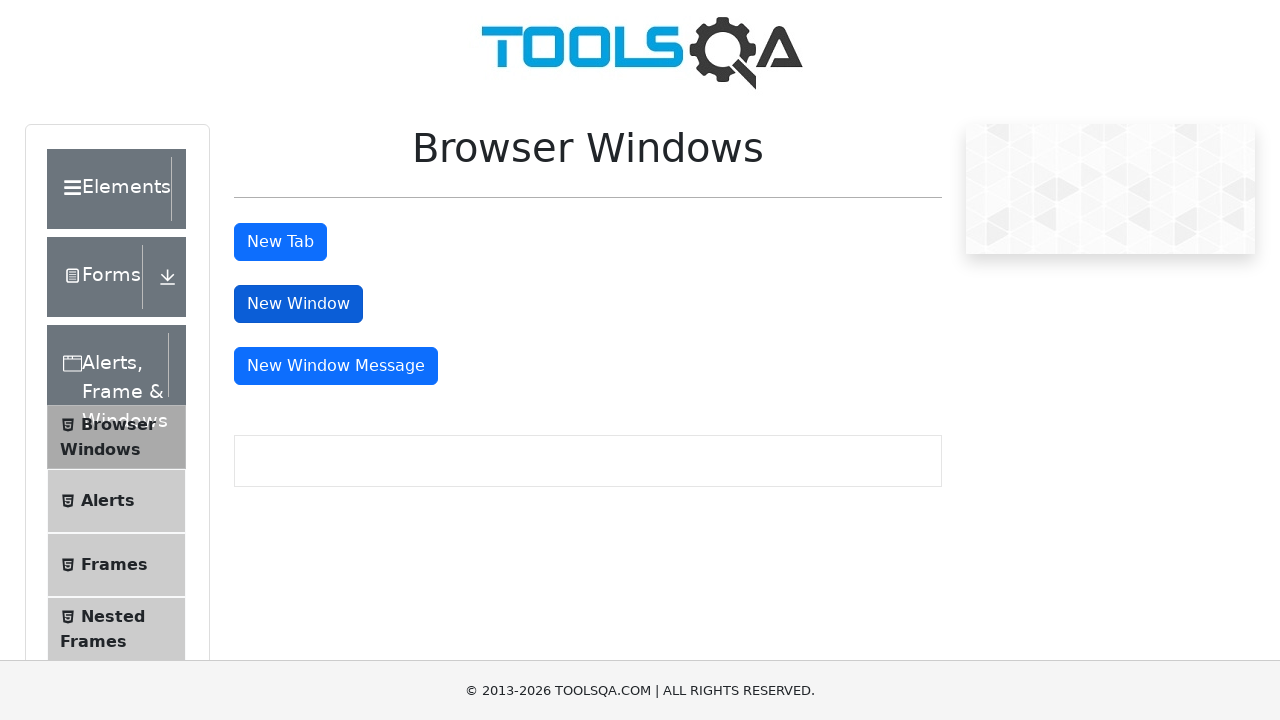